Tests right-click context menu interaction on the Selenium homepage by right-clicking on the "Getting Started" heading and then using keyboard navigation (Page Down and Enter) to interact with the context menu.

Starting URL: https://www.selenium.dev/

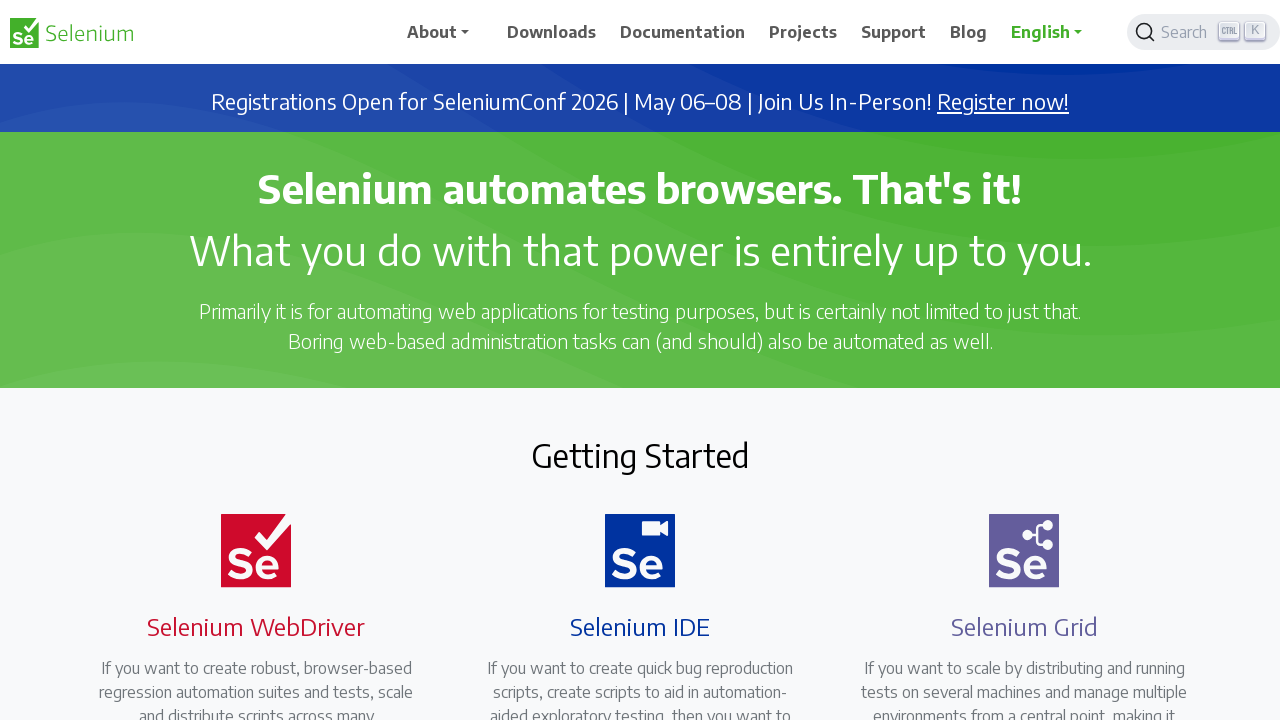

Waited for 'Getting Started' heading to become visible
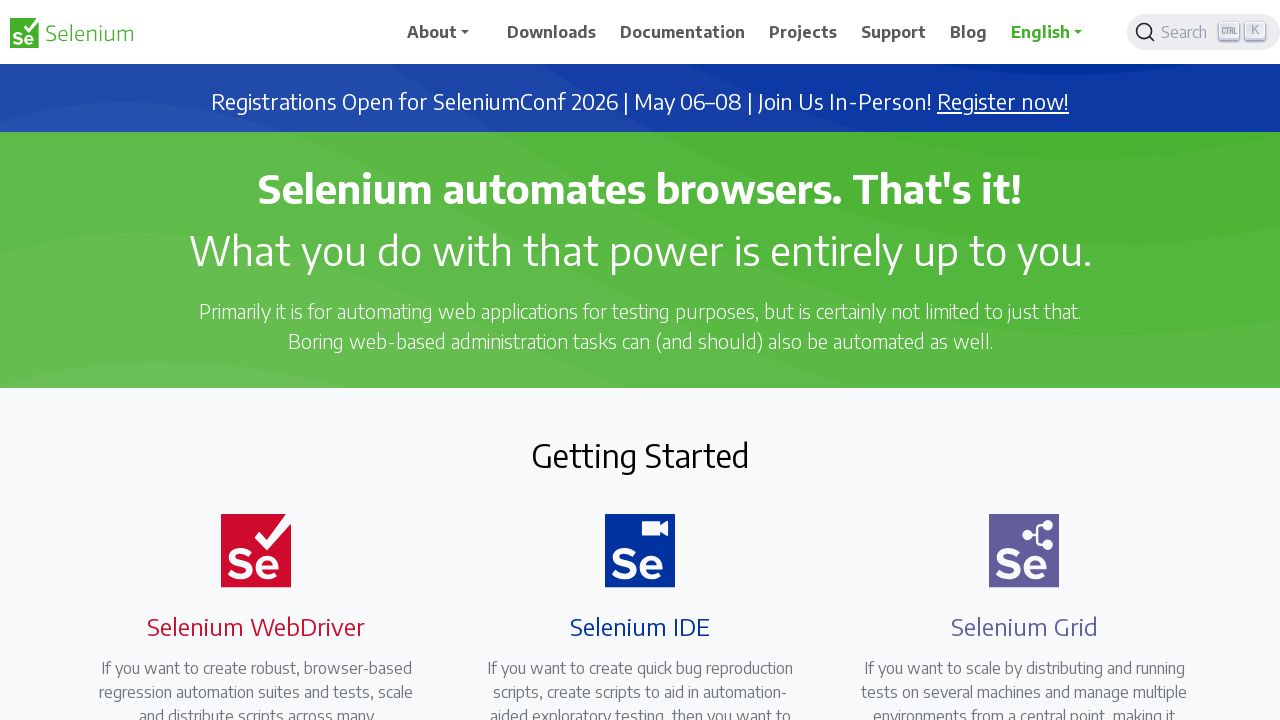

Right-clicked on 'Getting Started' heading to open context menu at (640, 455) on xpath=//h2[text()='Getting Started']
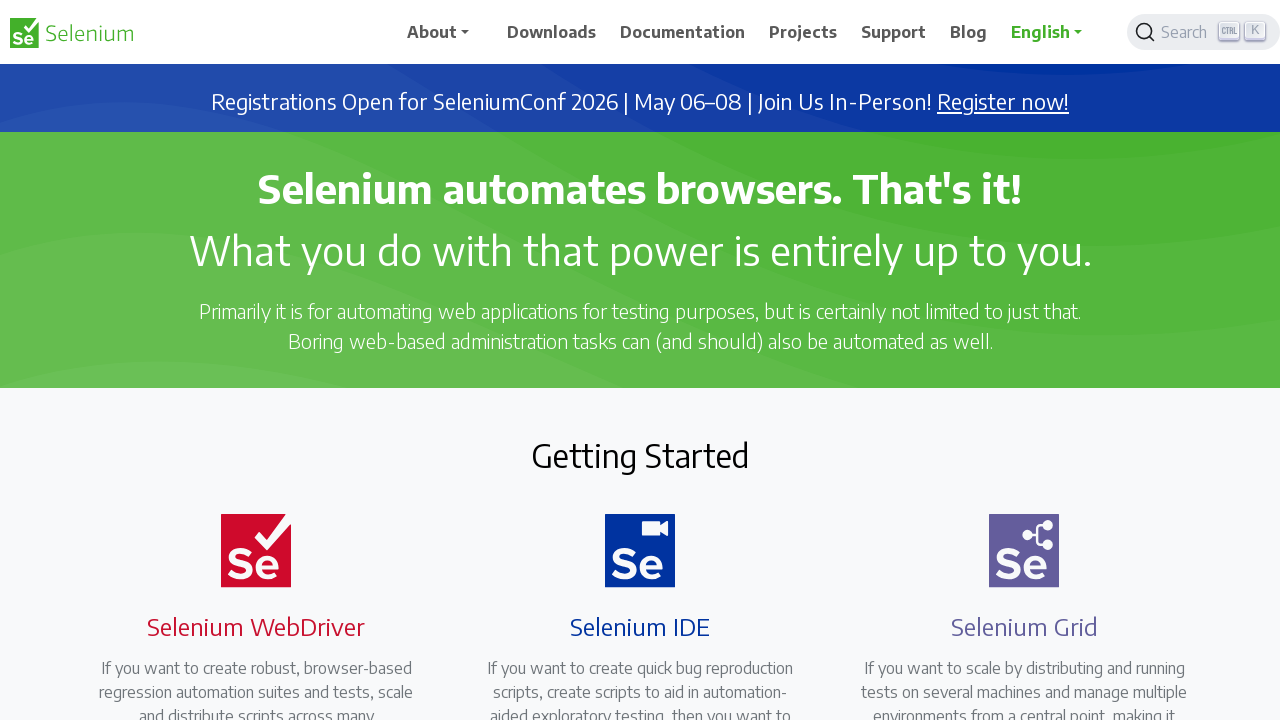

Waited 2000ms for context menu interaction (iteration 1)
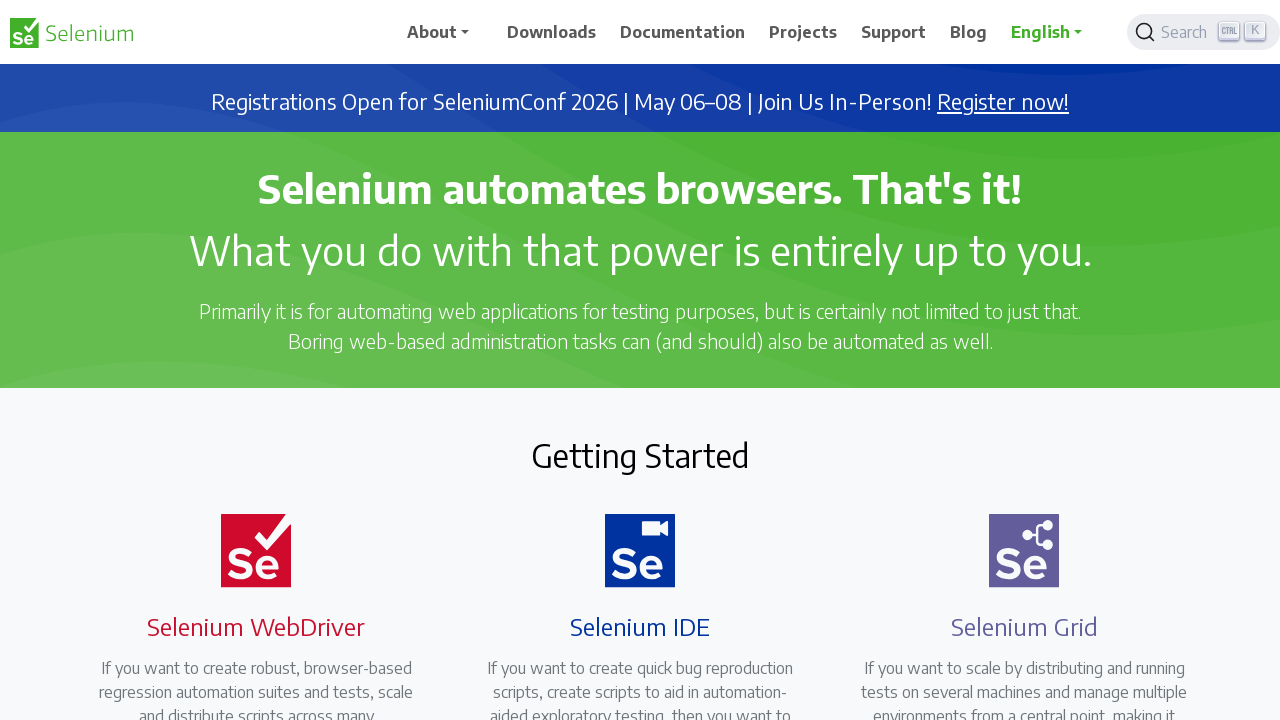

Pressed PageDown to navigate context menu (iteration 1)
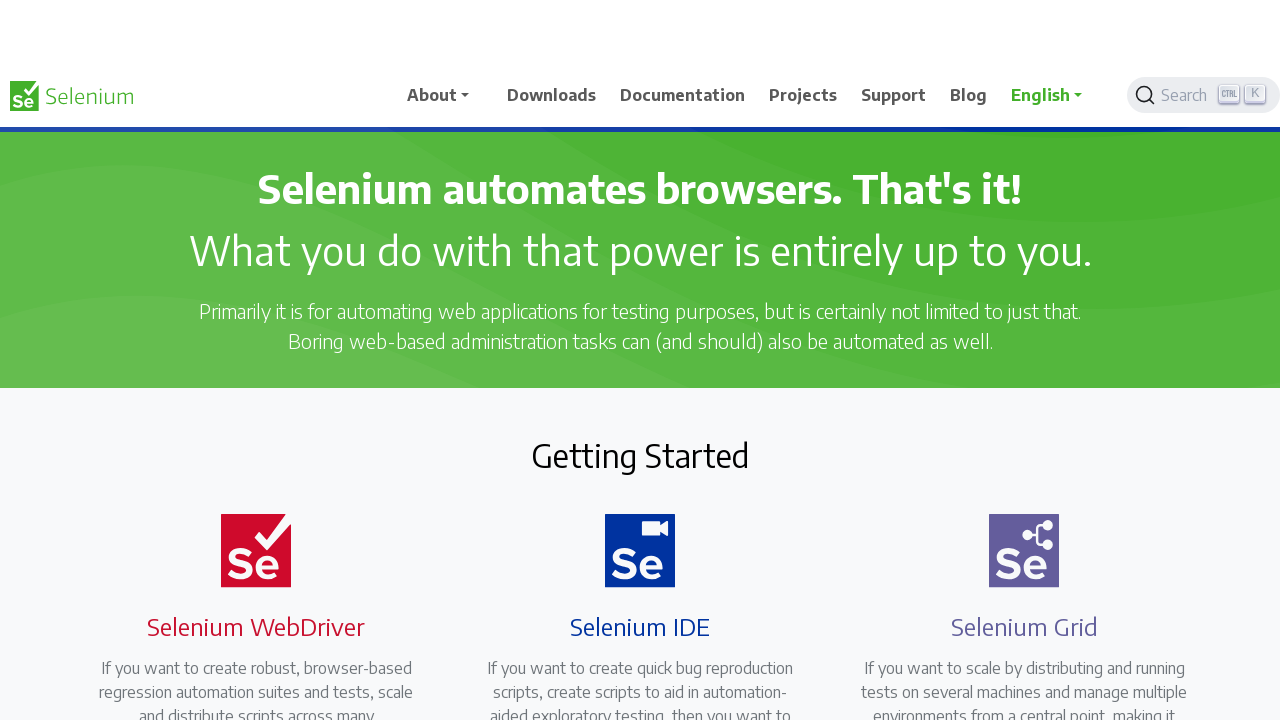

Waited 2000ms for context menu interaction (iteration 2)
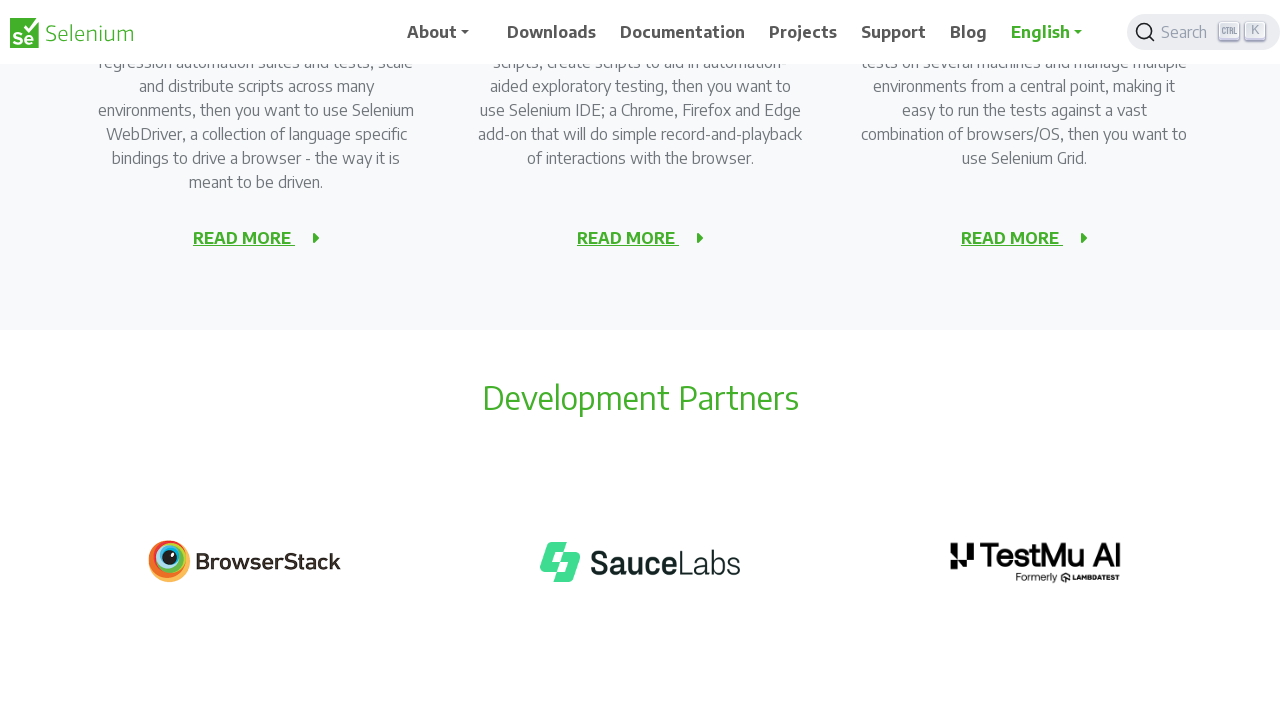

Pressed PageDown to navigate context menu (iteration 2)
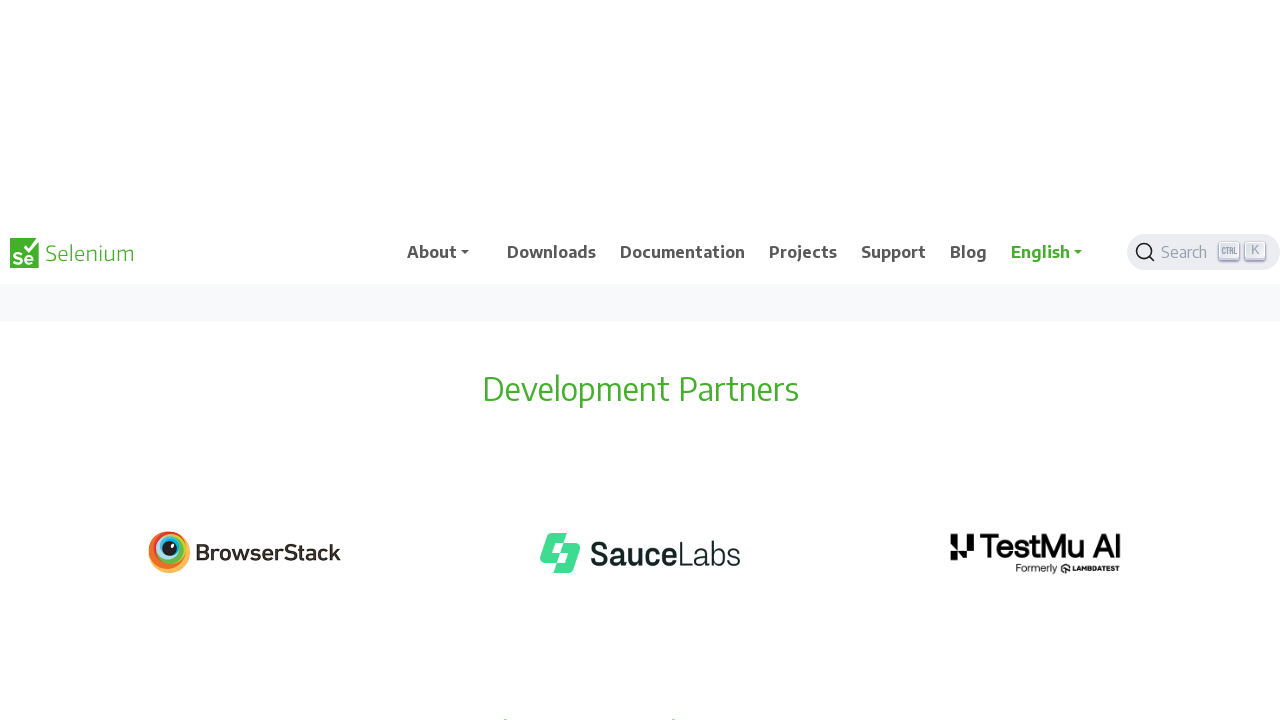

Waited 2000ms for context menu interaction (iteration 3)
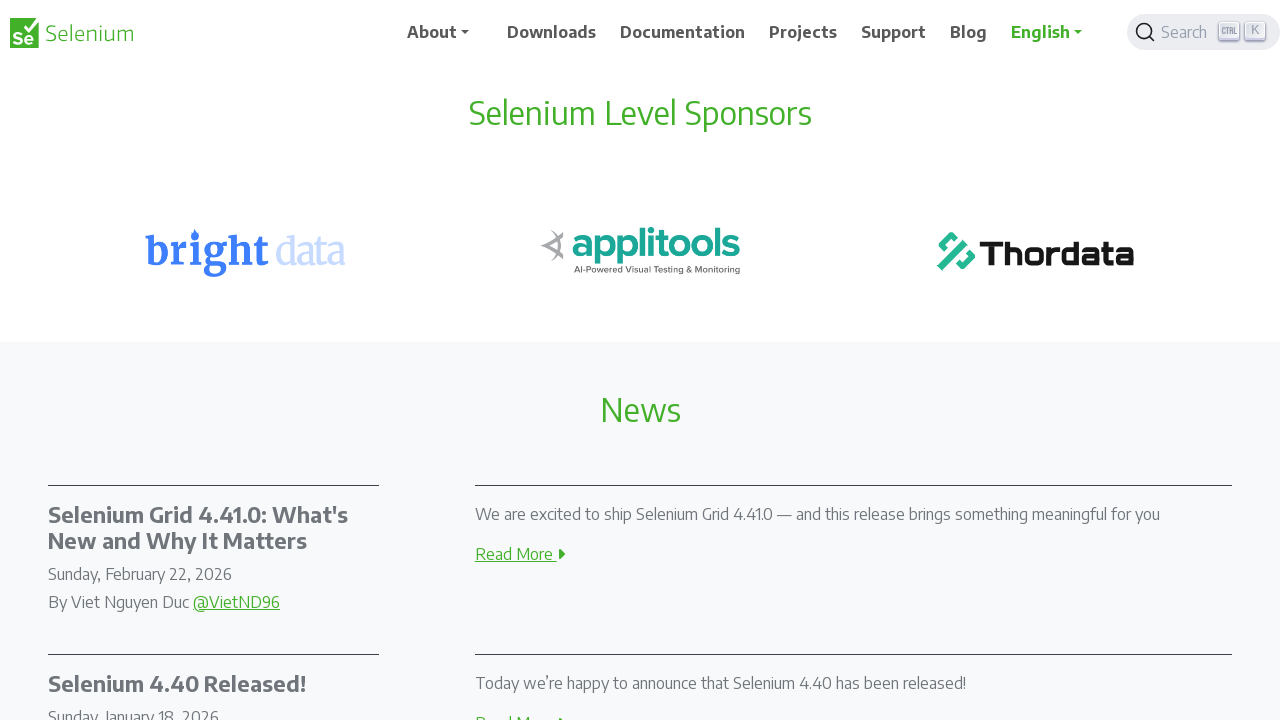

Pressed PageDown to navigate context menu (iteration 3)
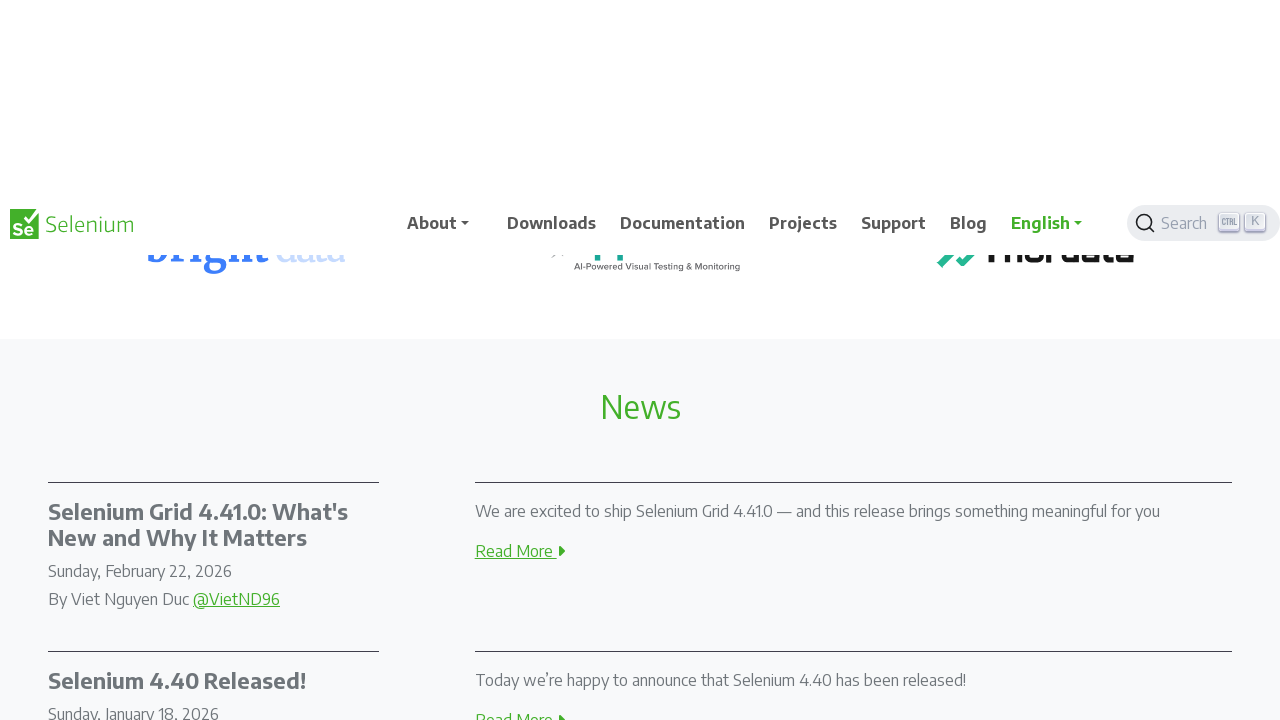

Waited 2000ms for context menu interaction (iteration 4)
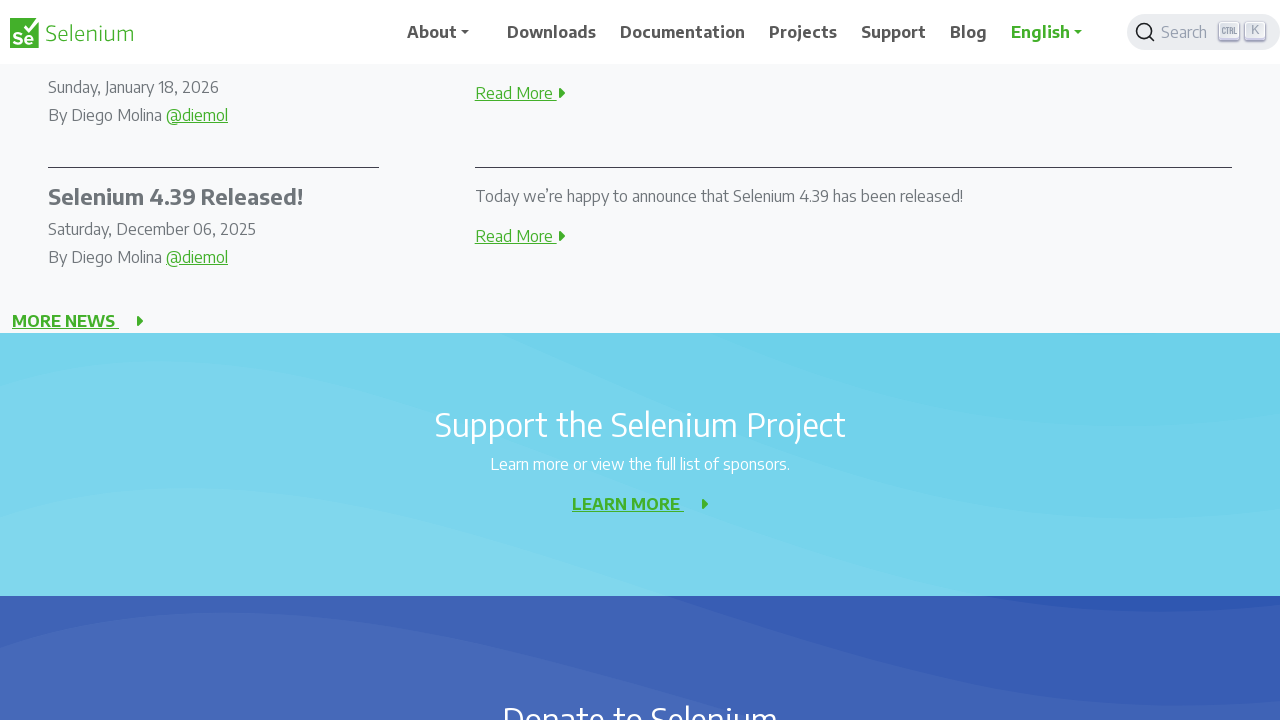

Pressed PageDown to navigate context menu (iteration 4)
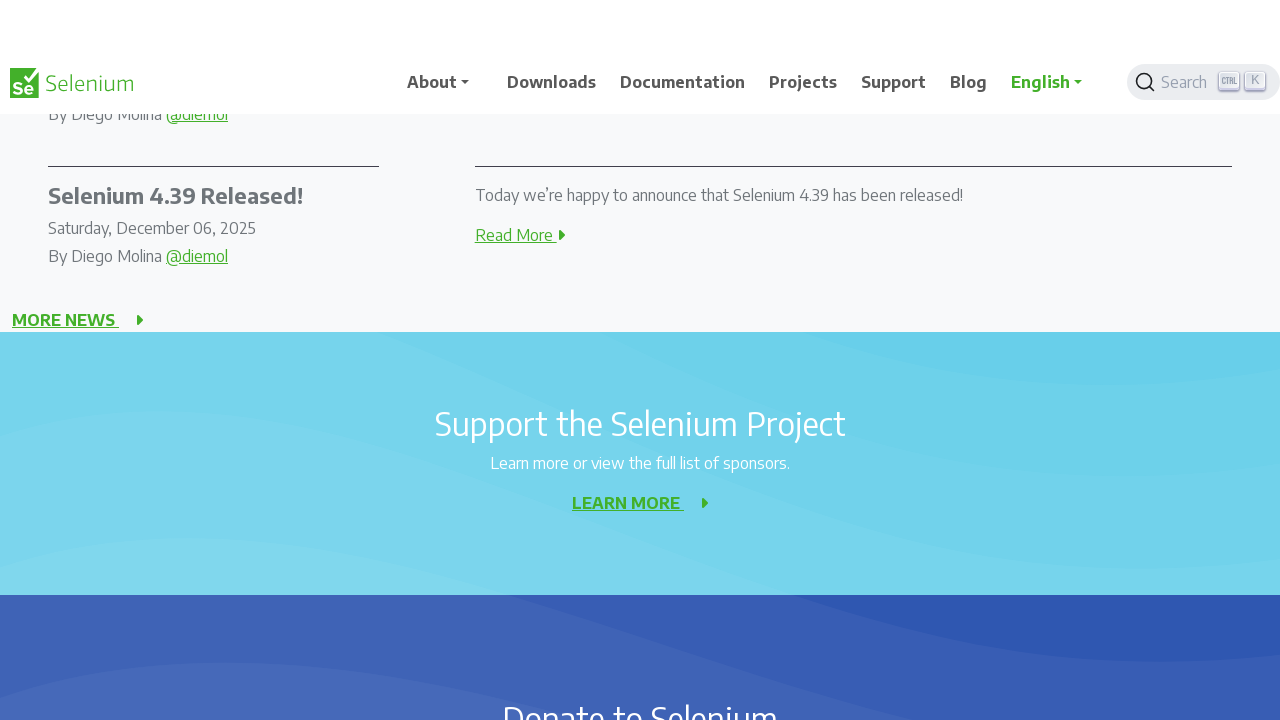

Waited 2000ms for context menu interaction (iteration 5)
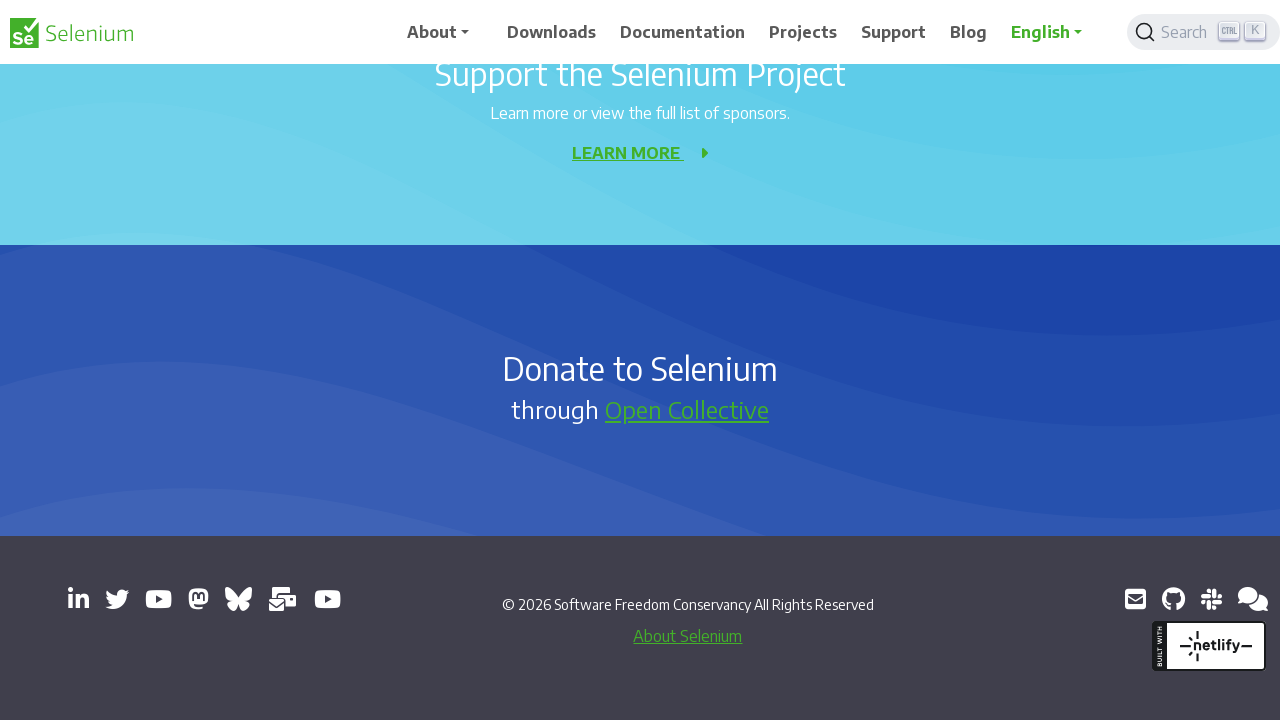

Pressed PageDown to navigate context menu (iteration 5)
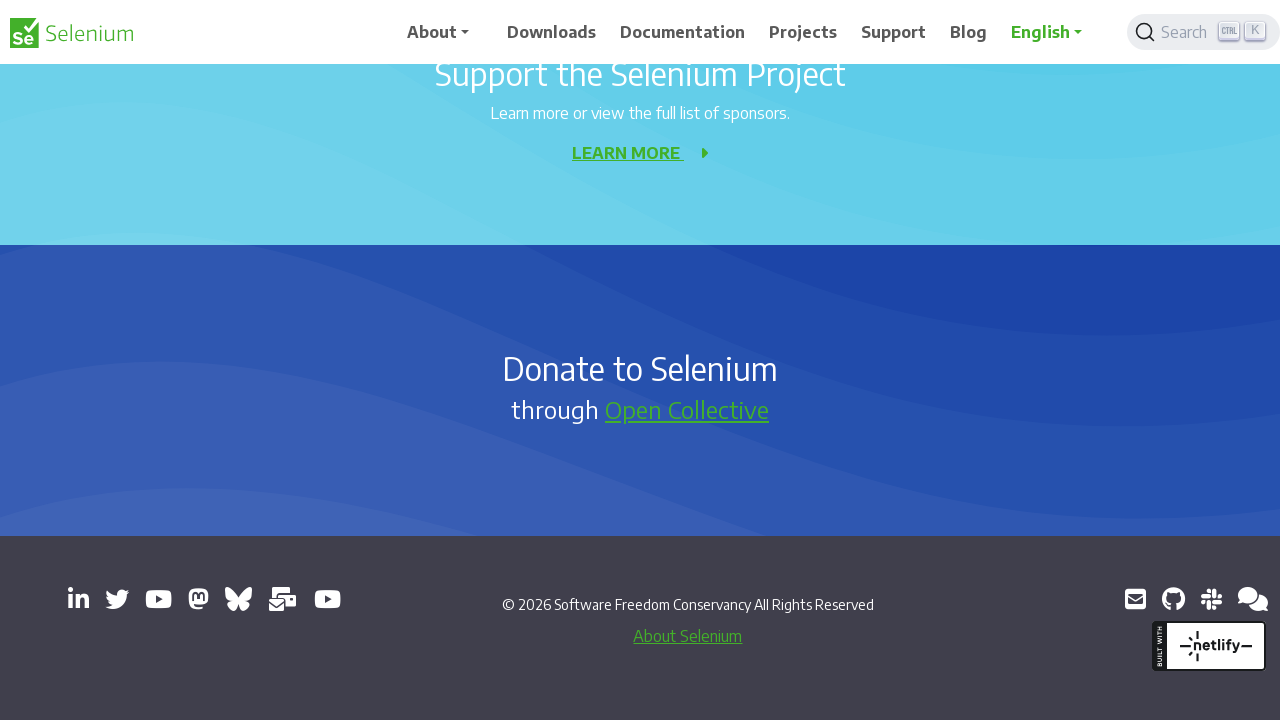

Waited 2000ms for context menu interaction (iteration 6)
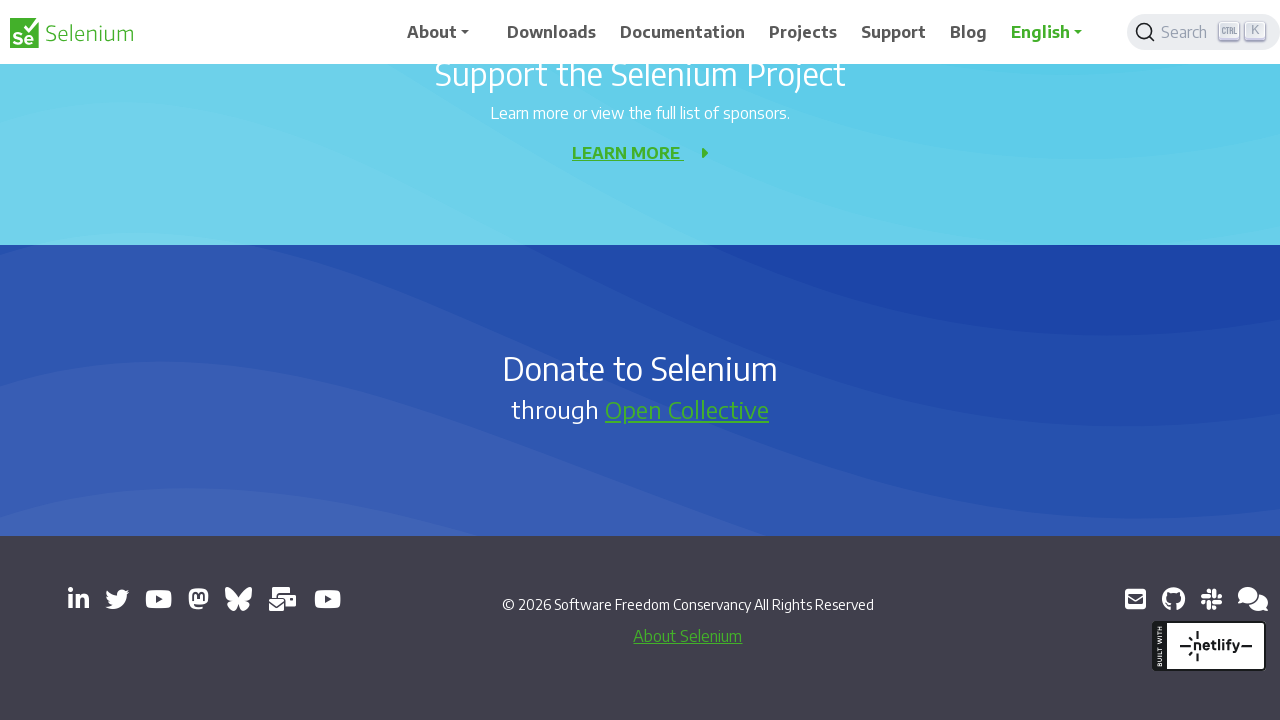

Pressed PageDown to navigate context menu (iteration 6)
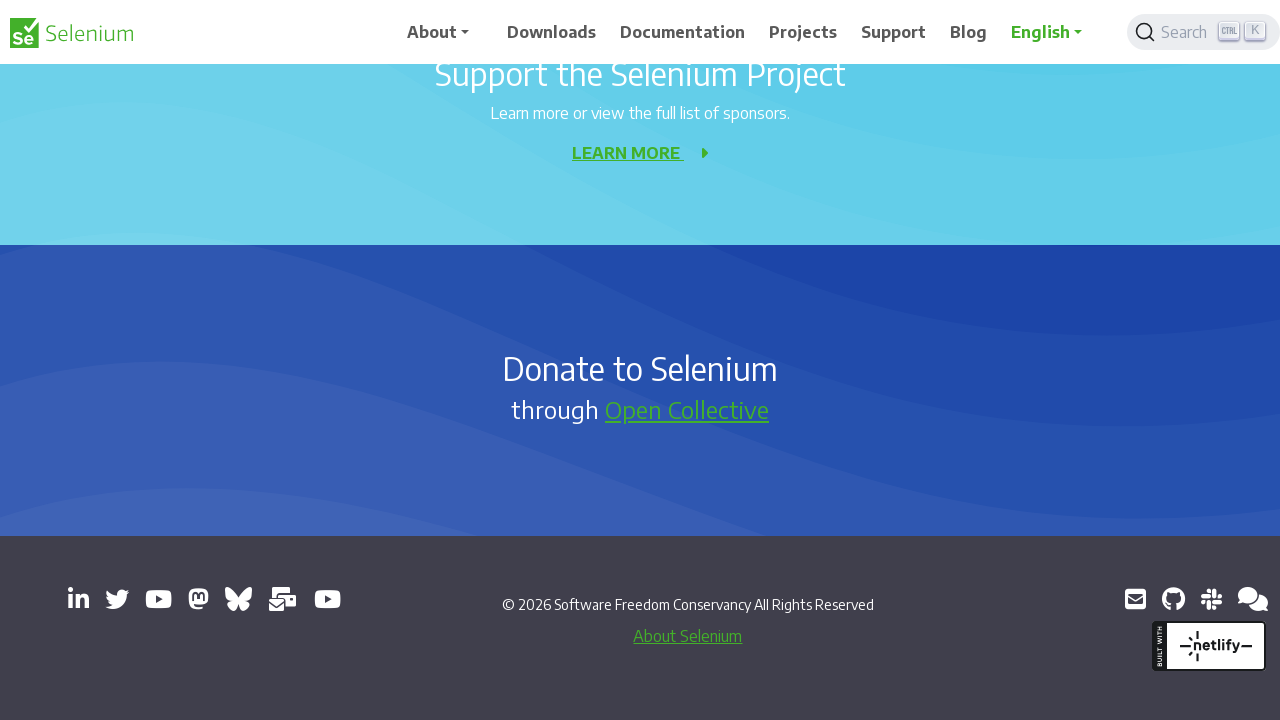

Waited 2000ms for context menu interaction (iteration 7)
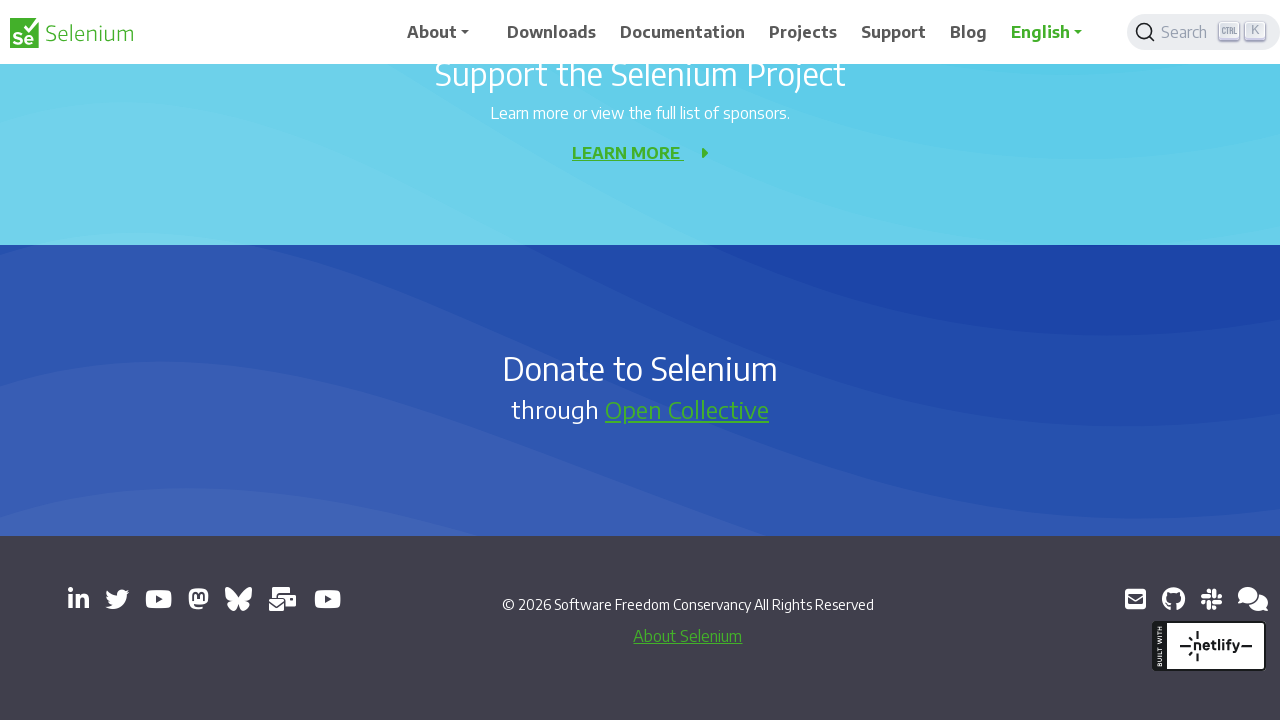

Pressed PageDown to navigate context menu (iteration 7)
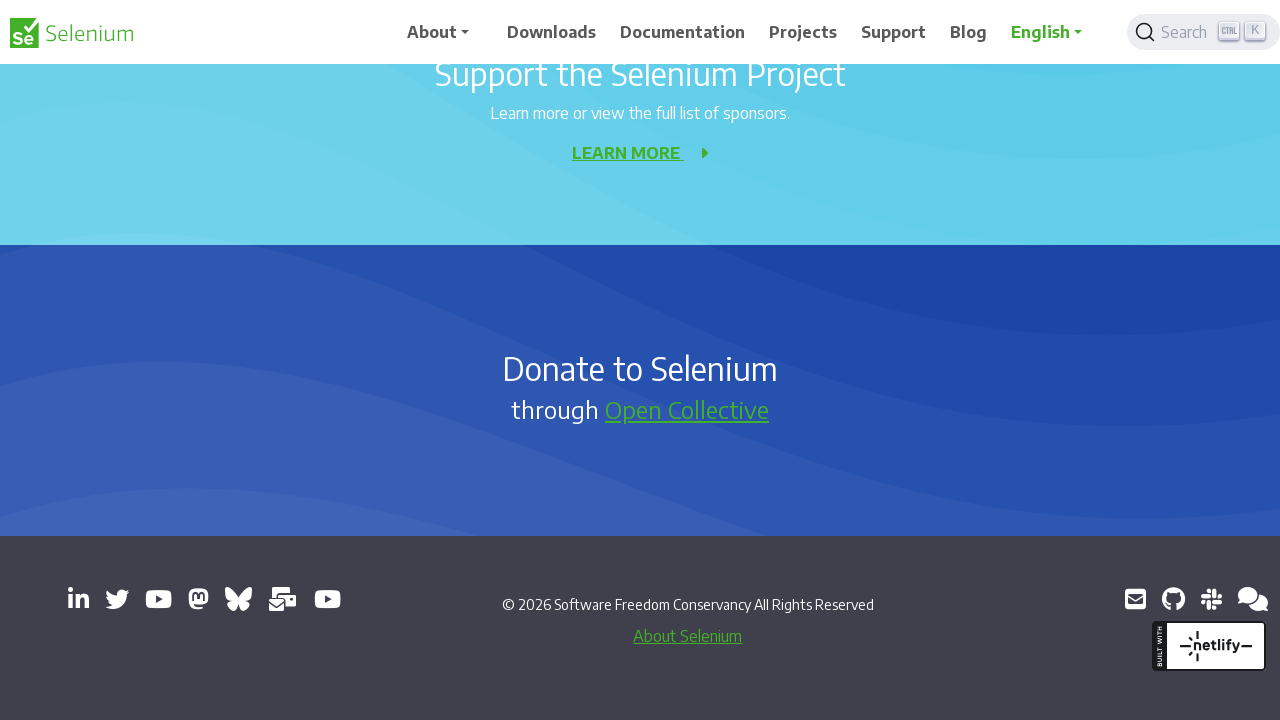

Waited 2000ms for context menu interaction (iteration 8)
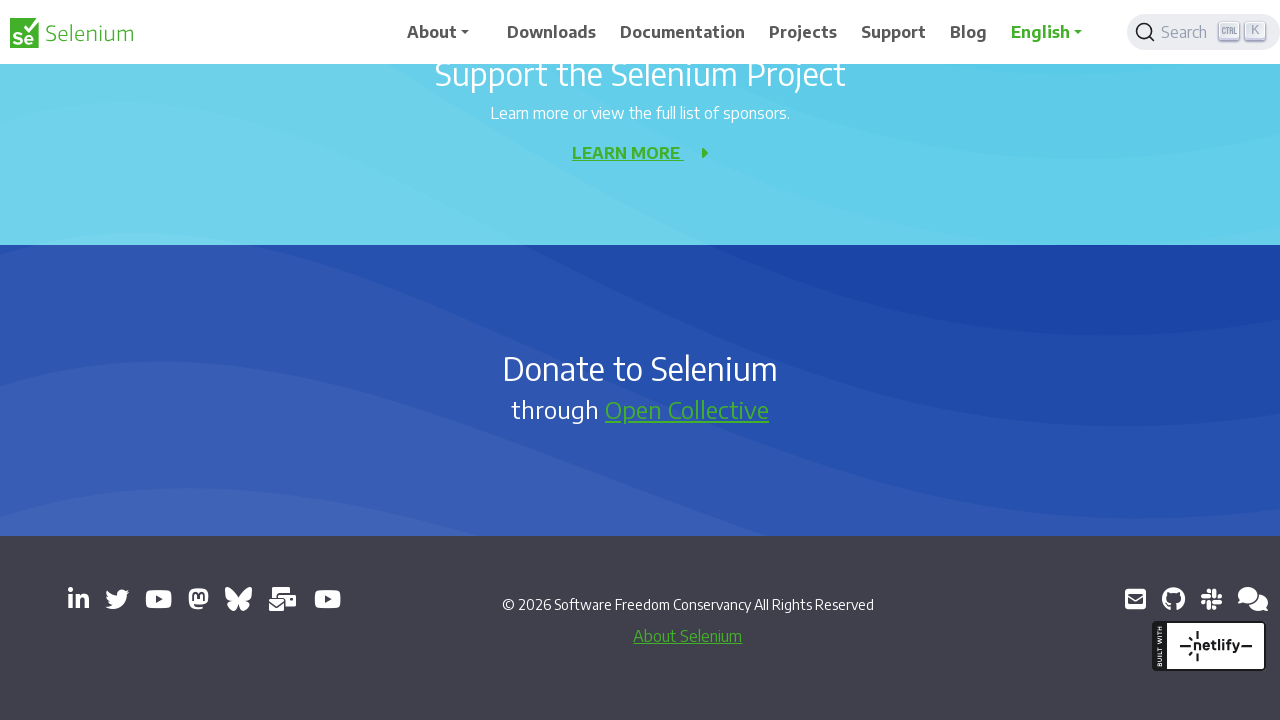

Pressed PageDown to navigate context menu (iteration 8)
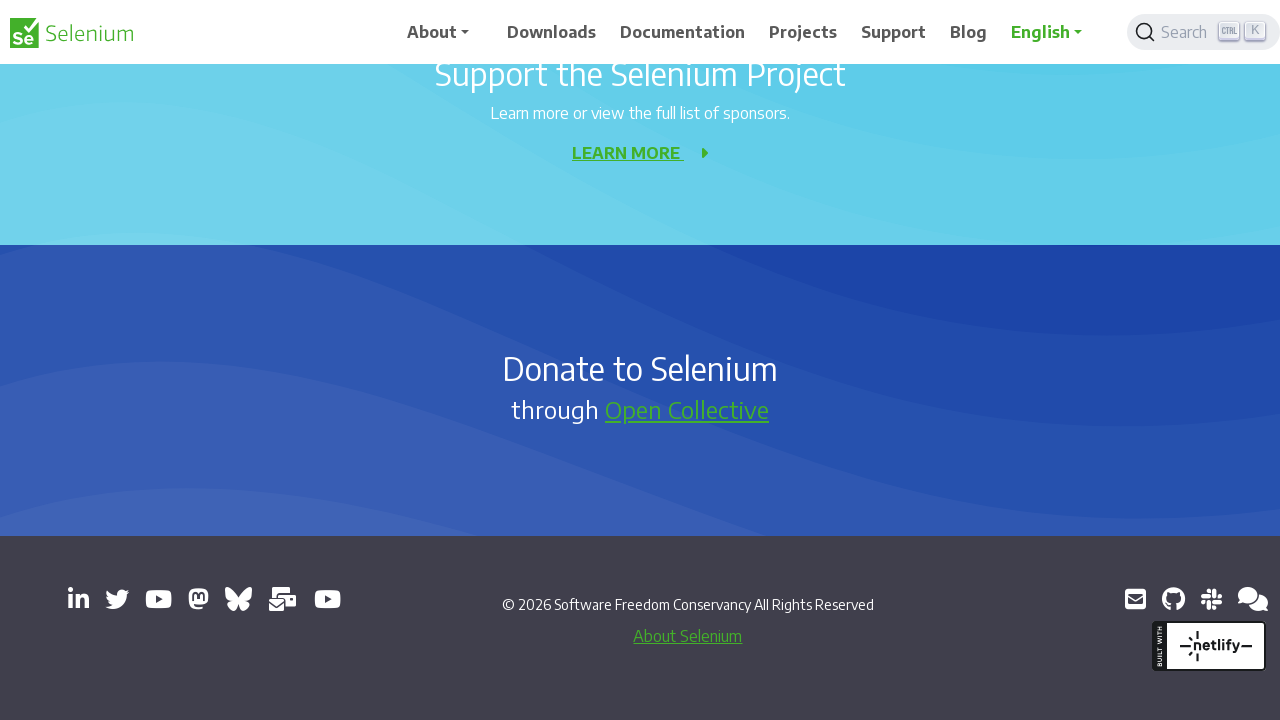

Waited 2000ms for context menu interaction (iteration 9)
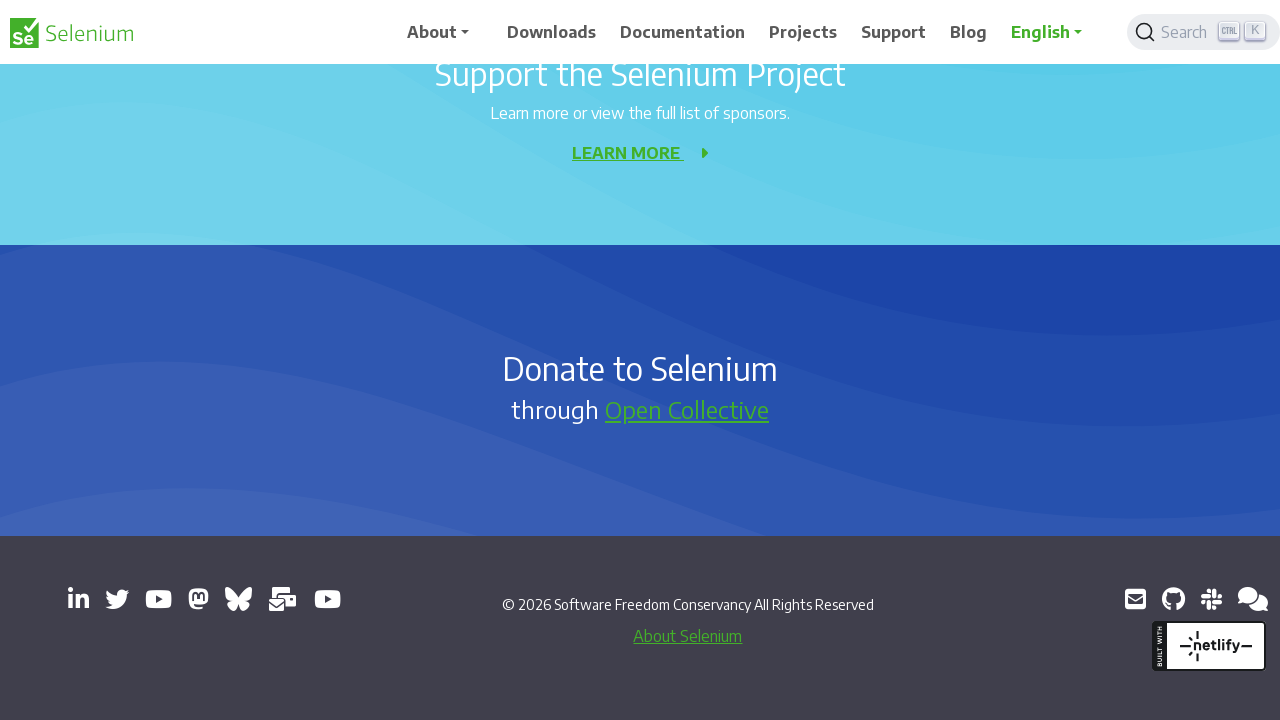

Pressed PageDown to navigate context menu (iteration 9)
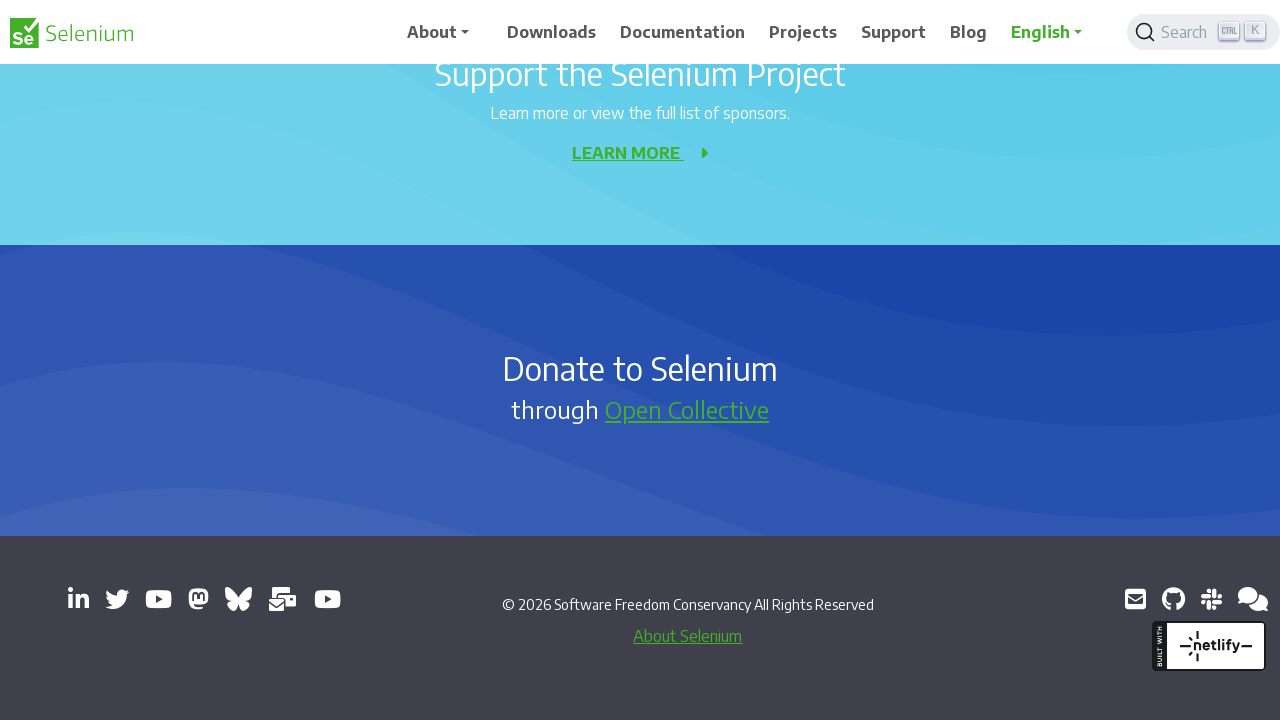

Waited 2000ms for context menu interaction (iteration 10)
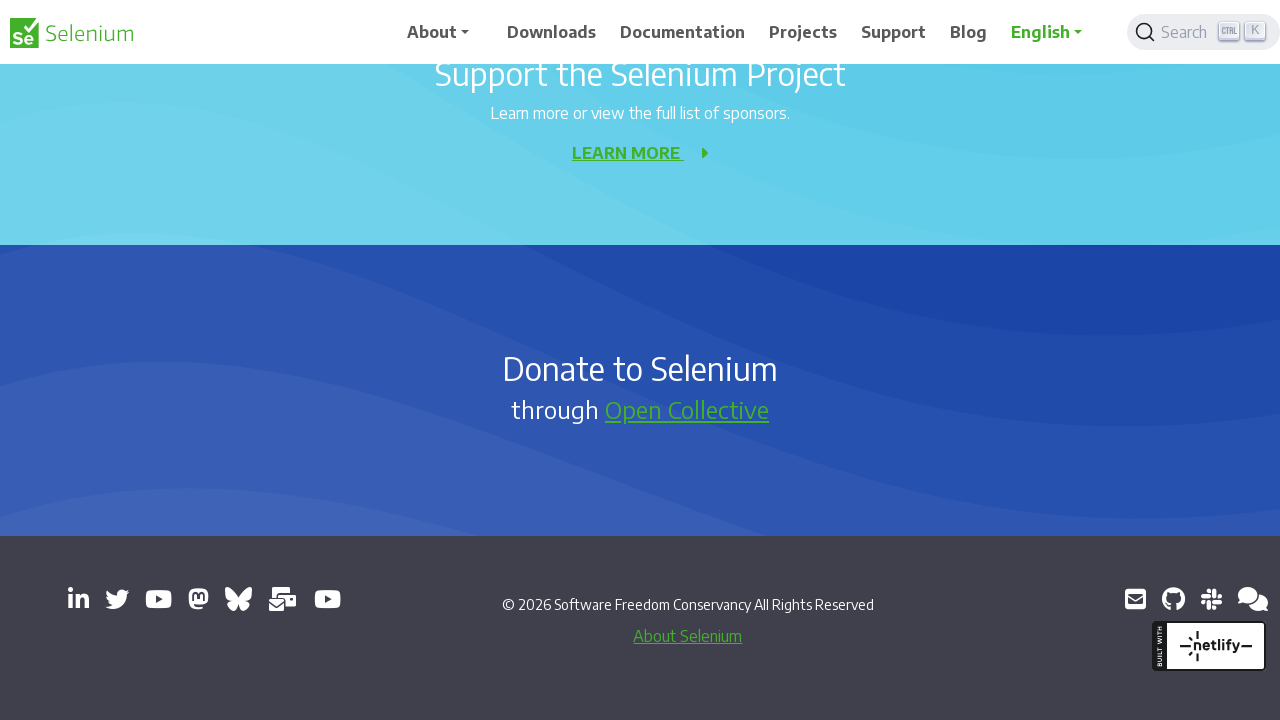

Pressed PageDown to navigate context menu (iteration 10)
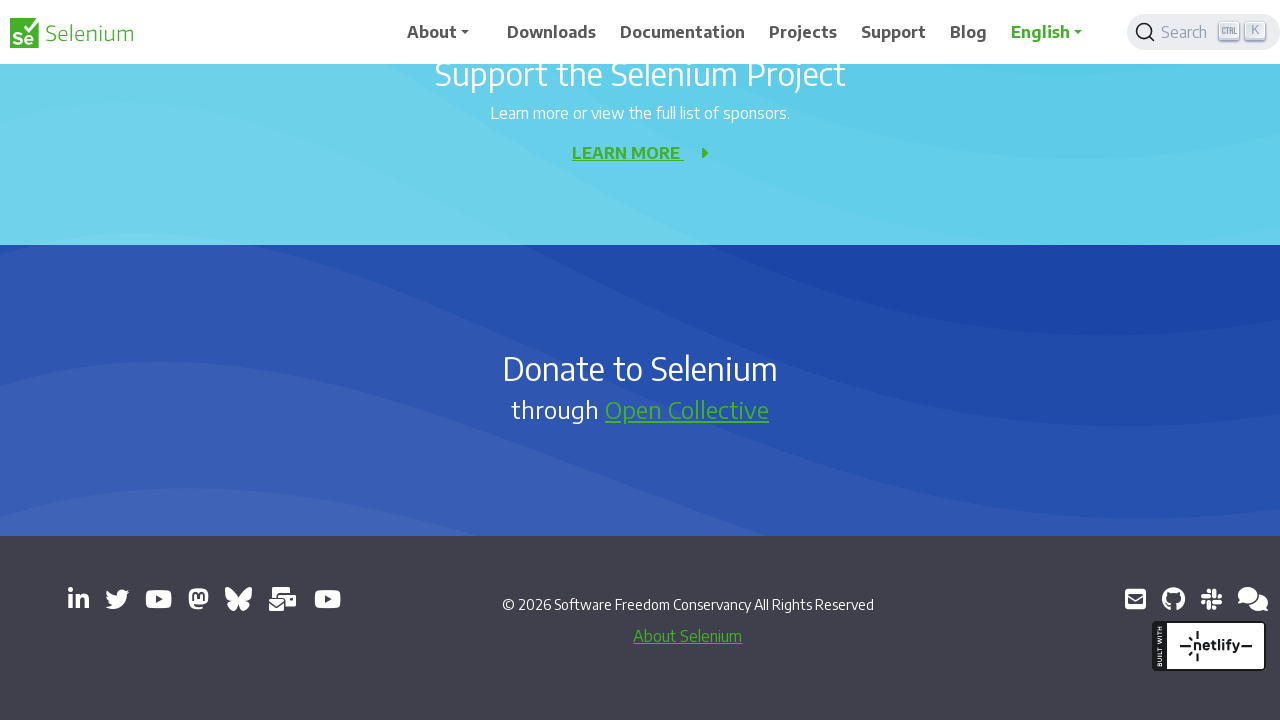

Pressed Enter to select context menu option
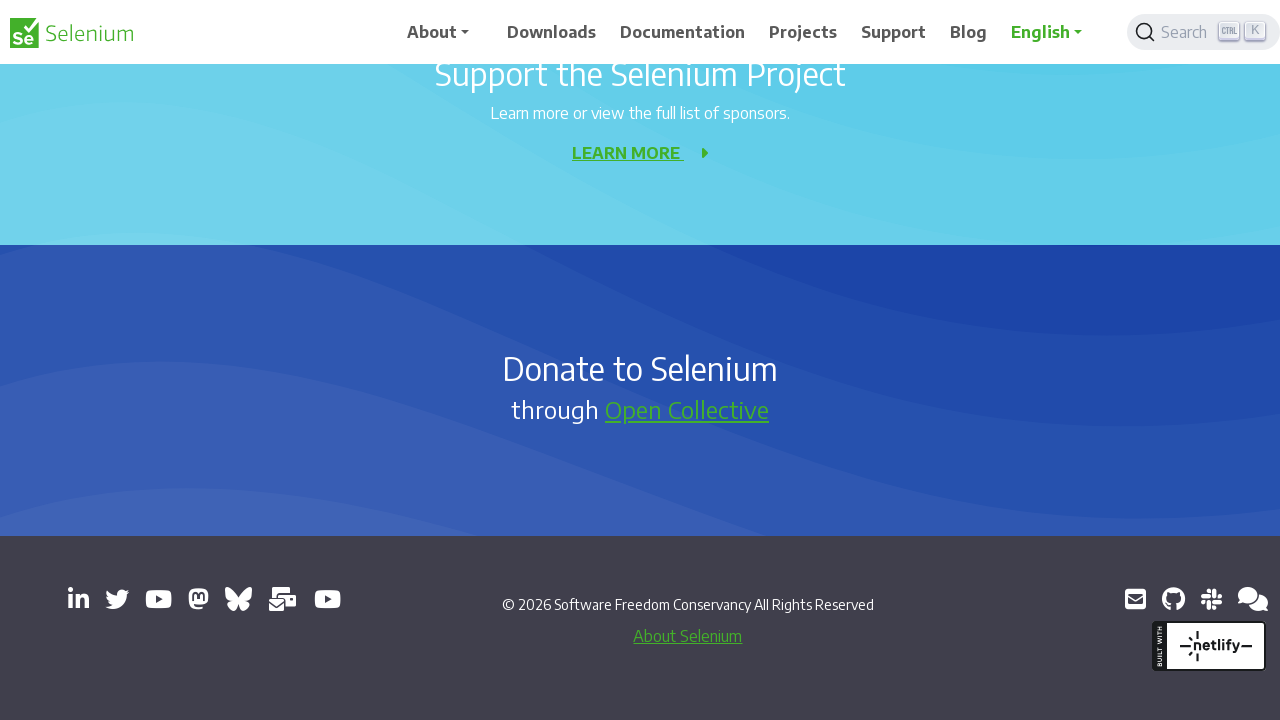

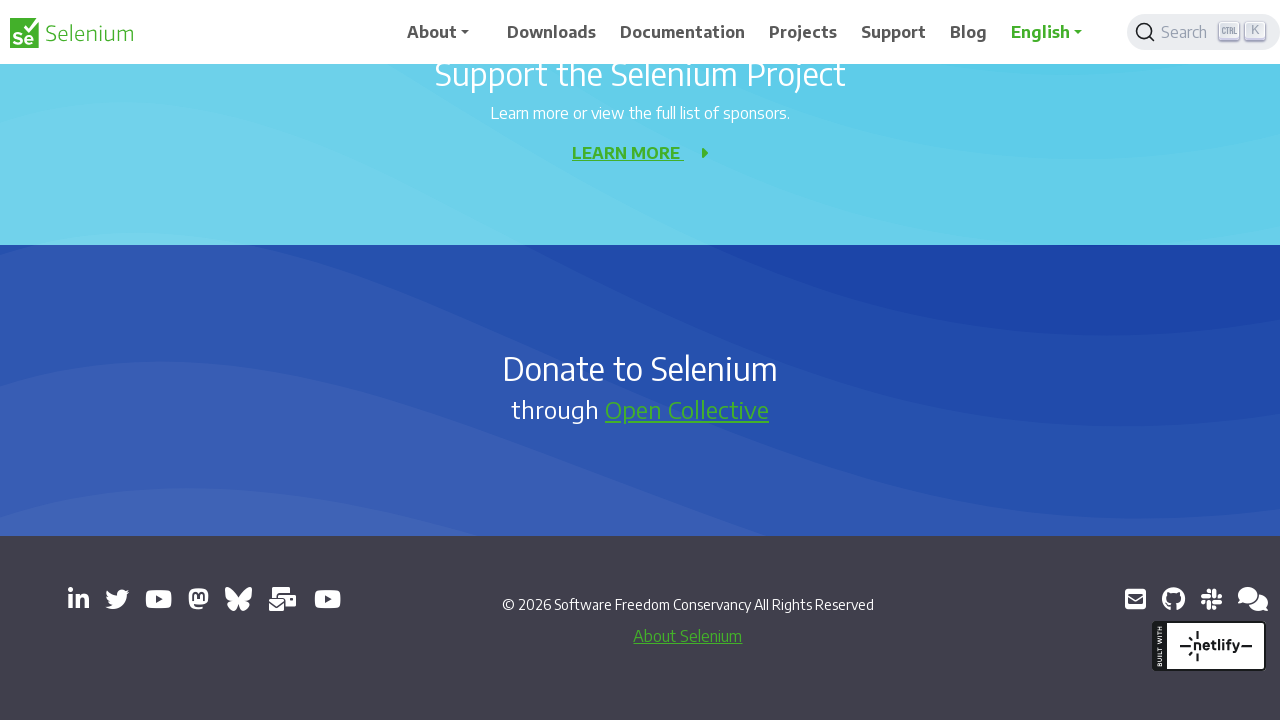